Tests e-commerce workflow by clicking on a product, adding it to cart, viewing cart, and initiating order placement

Starting URL: https://www.demoblaze.com

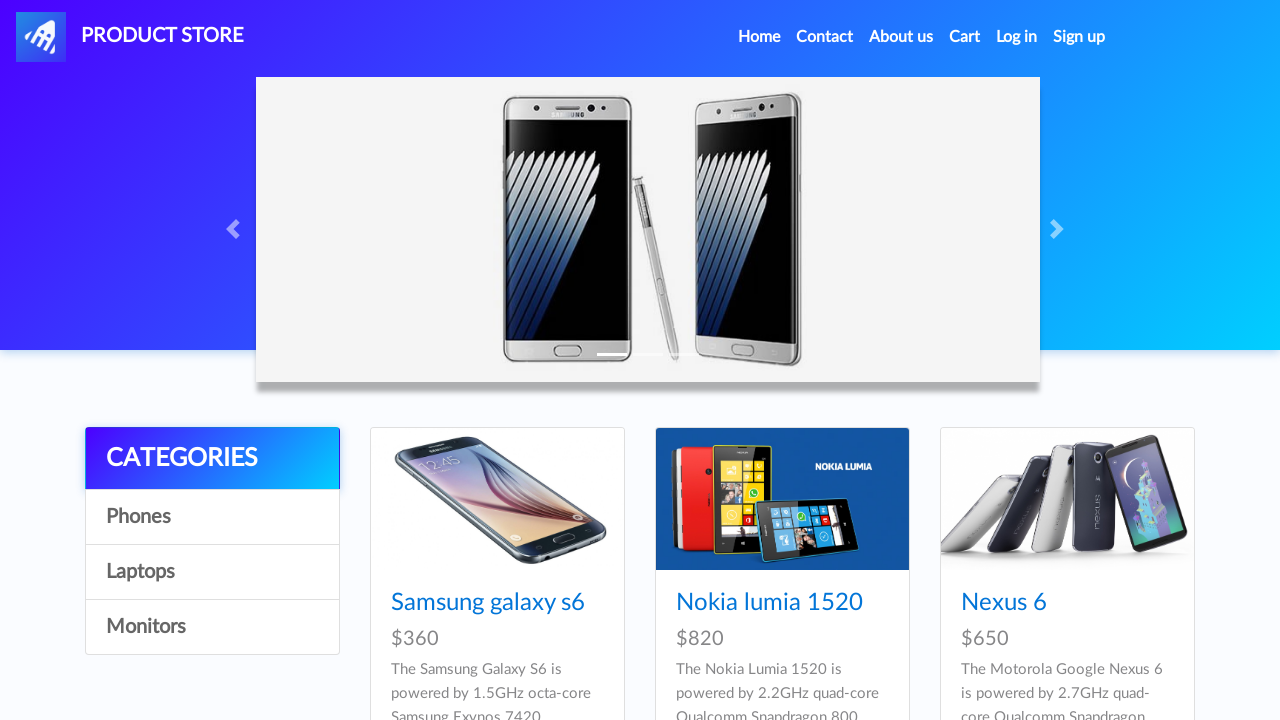

Clicked on first product link at (488, 603) on .hrefch
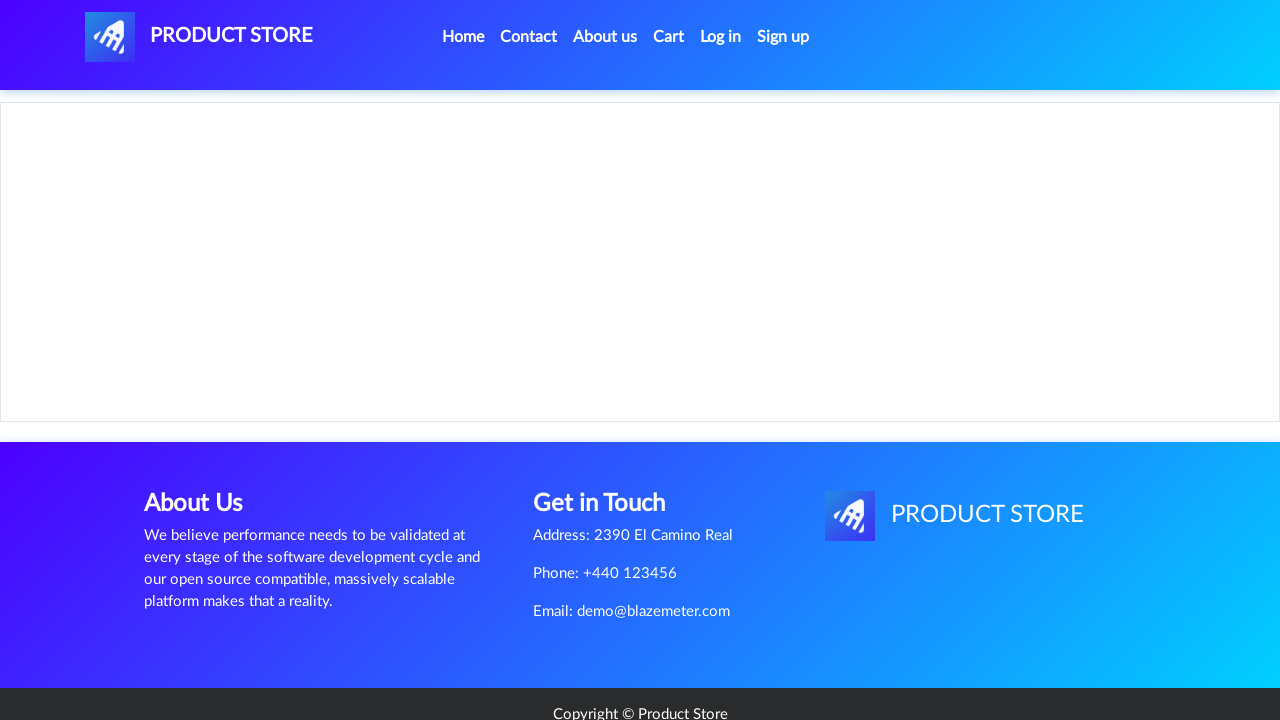

Product page loaded and Add to cart button is visible
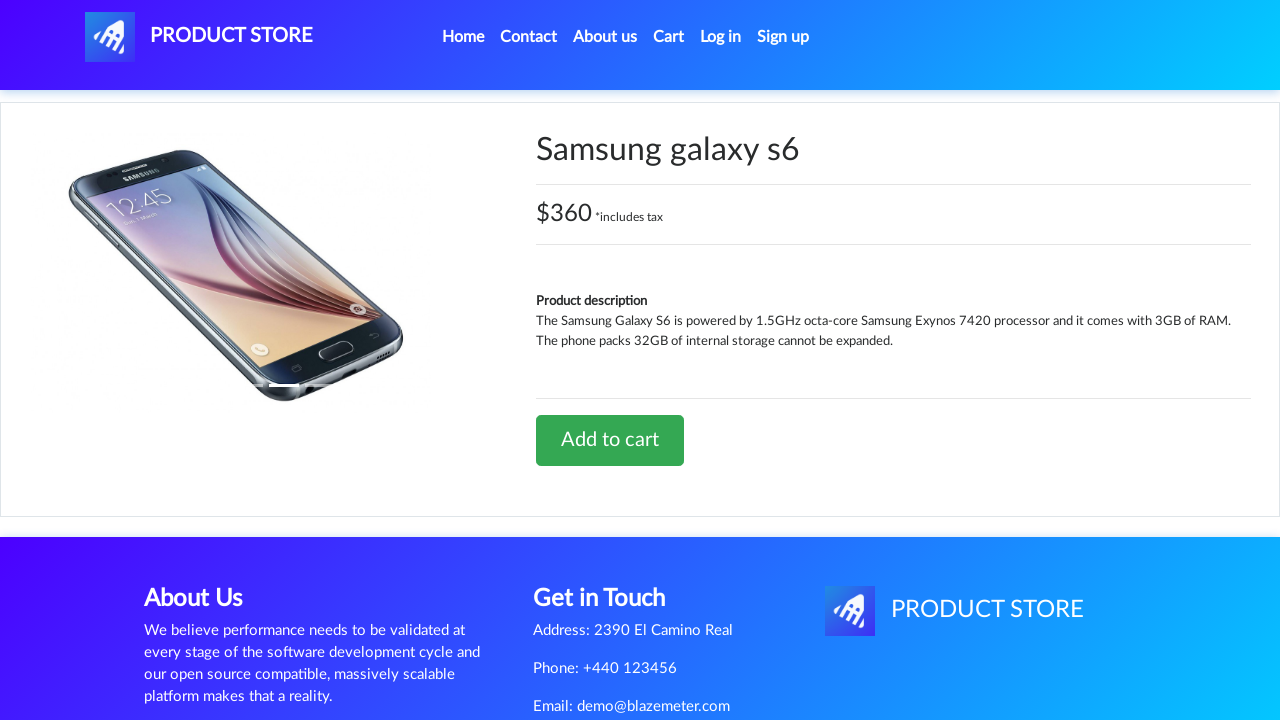

Clicked Add to cart button at (610, 440) on .btn.btn-success.btn-lg
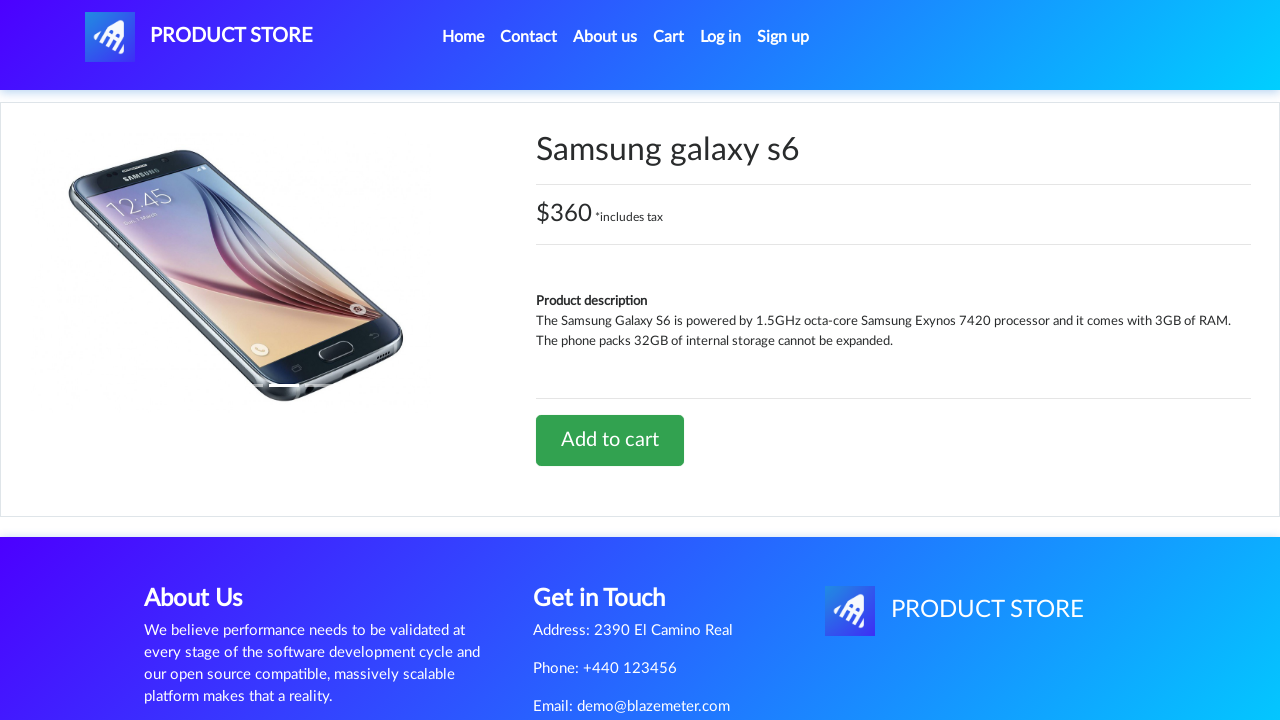

Configured dialog handler to accept alerts
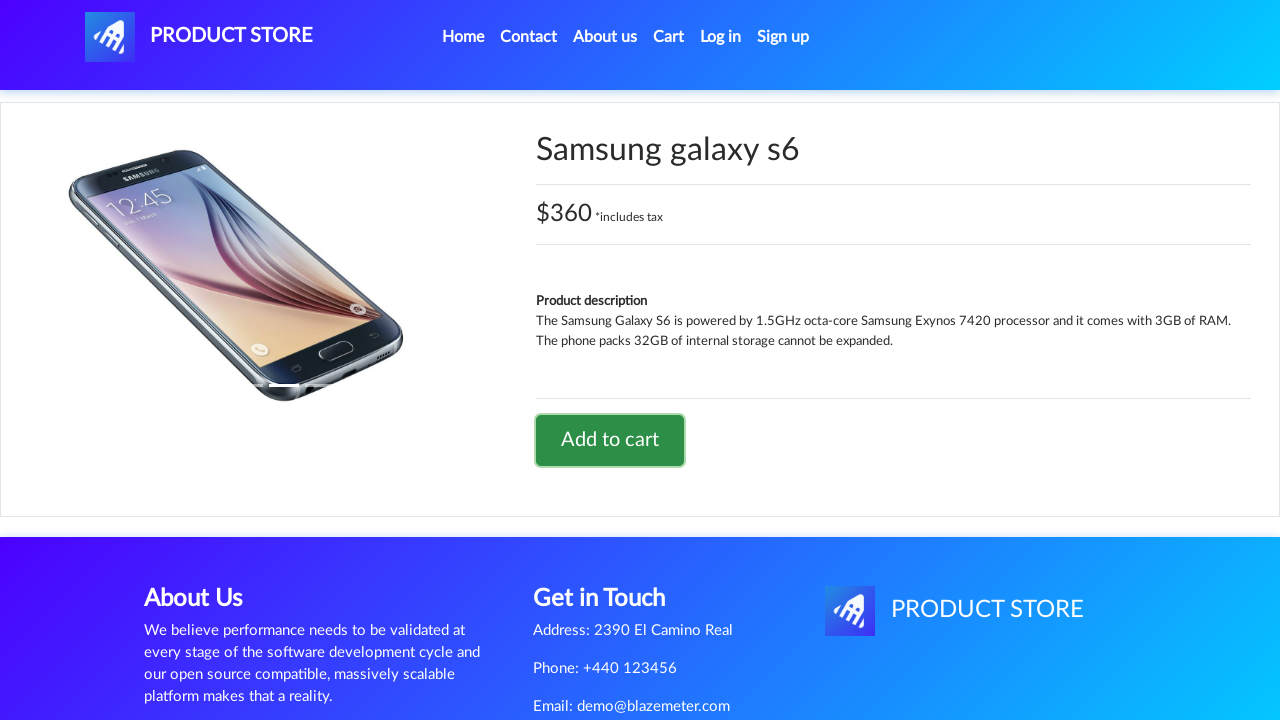

Clicked on Cart link in navigation at (669, 37) on #cartur
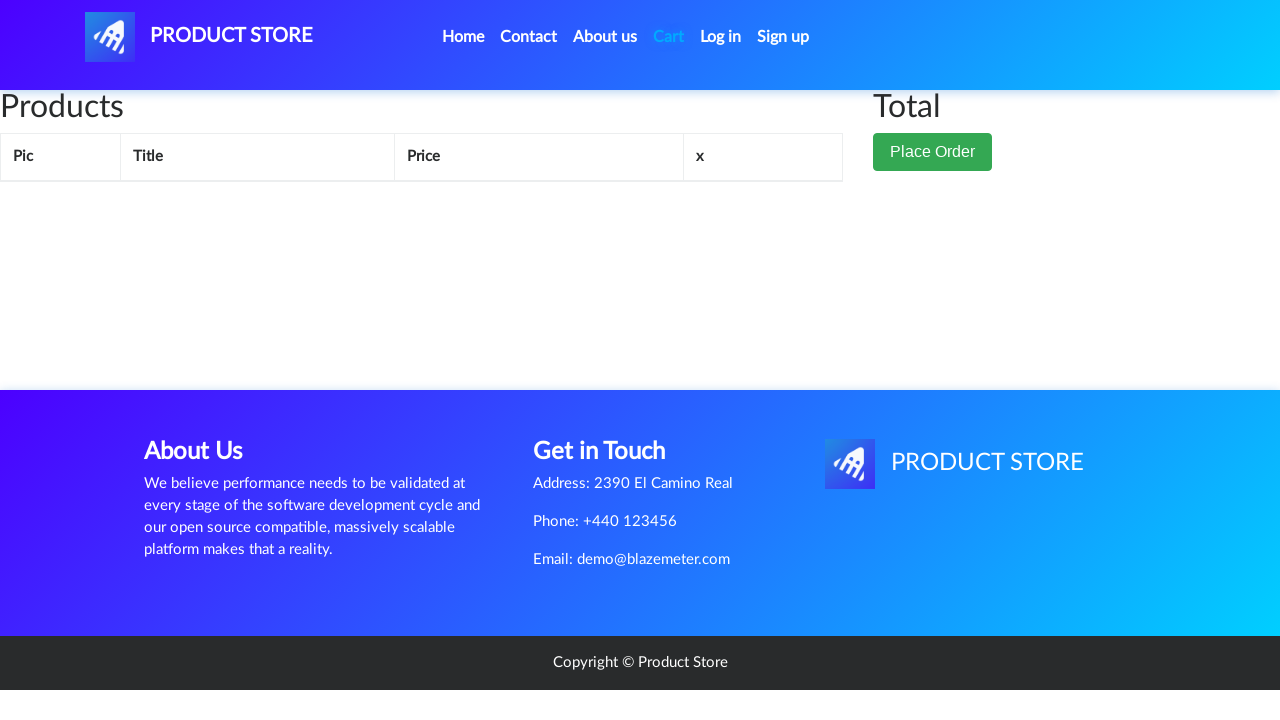

Cart page loaded and Place Order button is visible
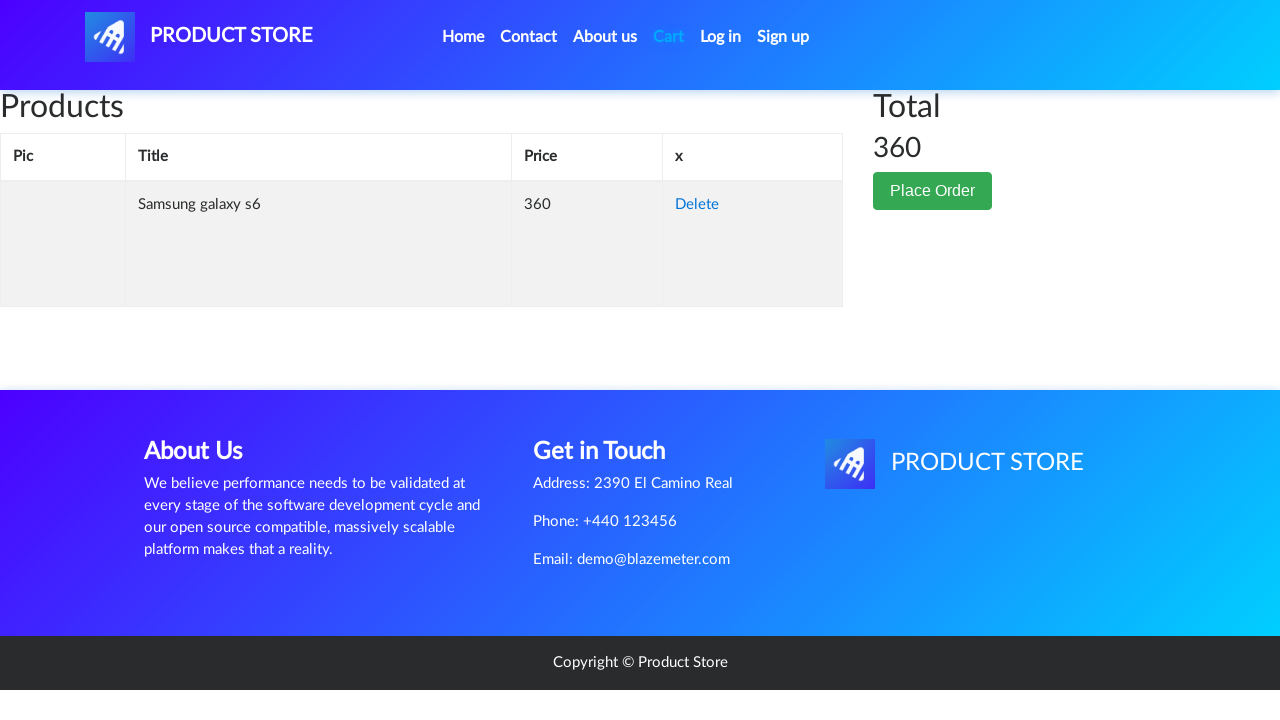

Clicked Place Order button to initiate order placement at (933, 191) on .btn.btn-success
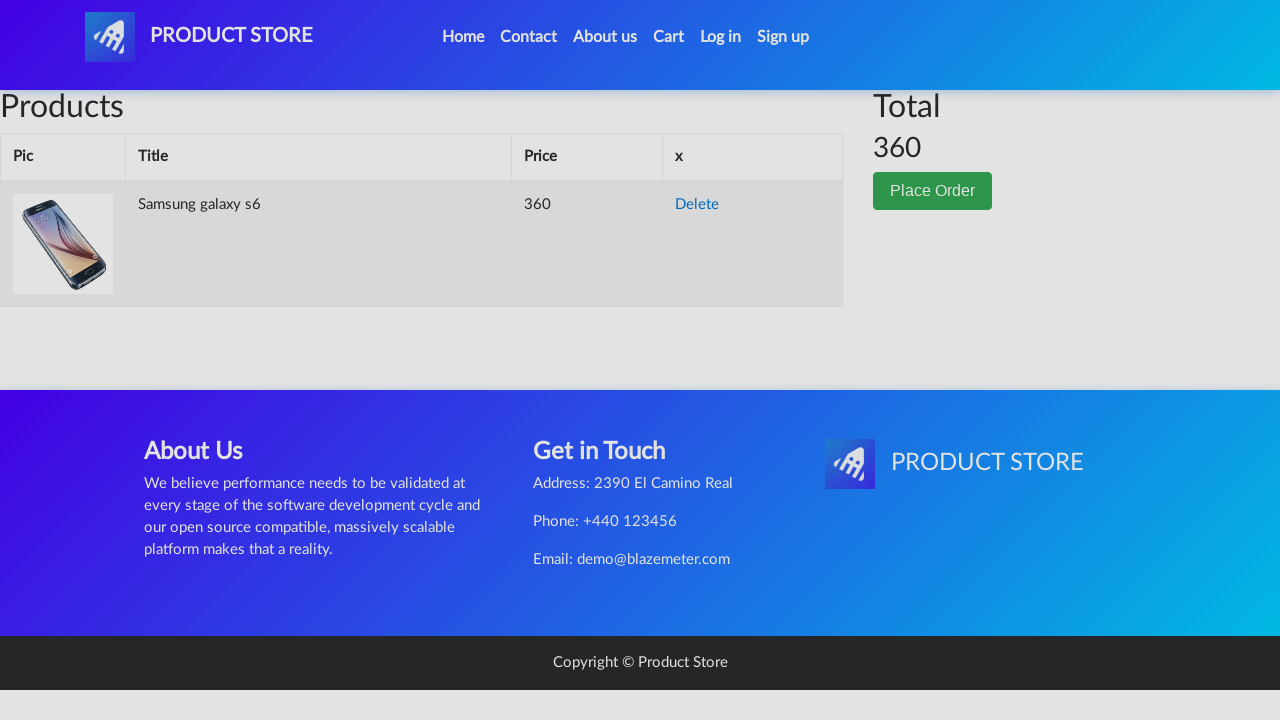

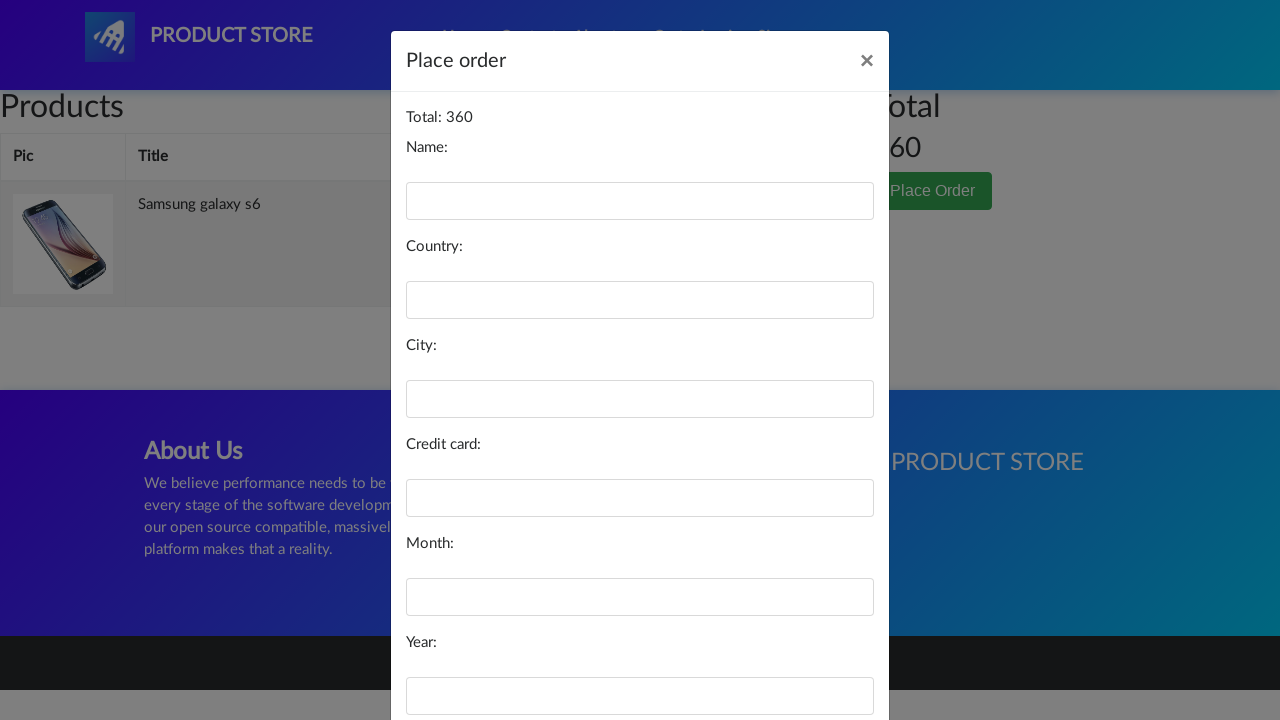